Tests drag and drop functionality on jQuery UI demo page by dragging an element and dropping it onto a target area

Starting URL: https://jqueryui.com/droppable/

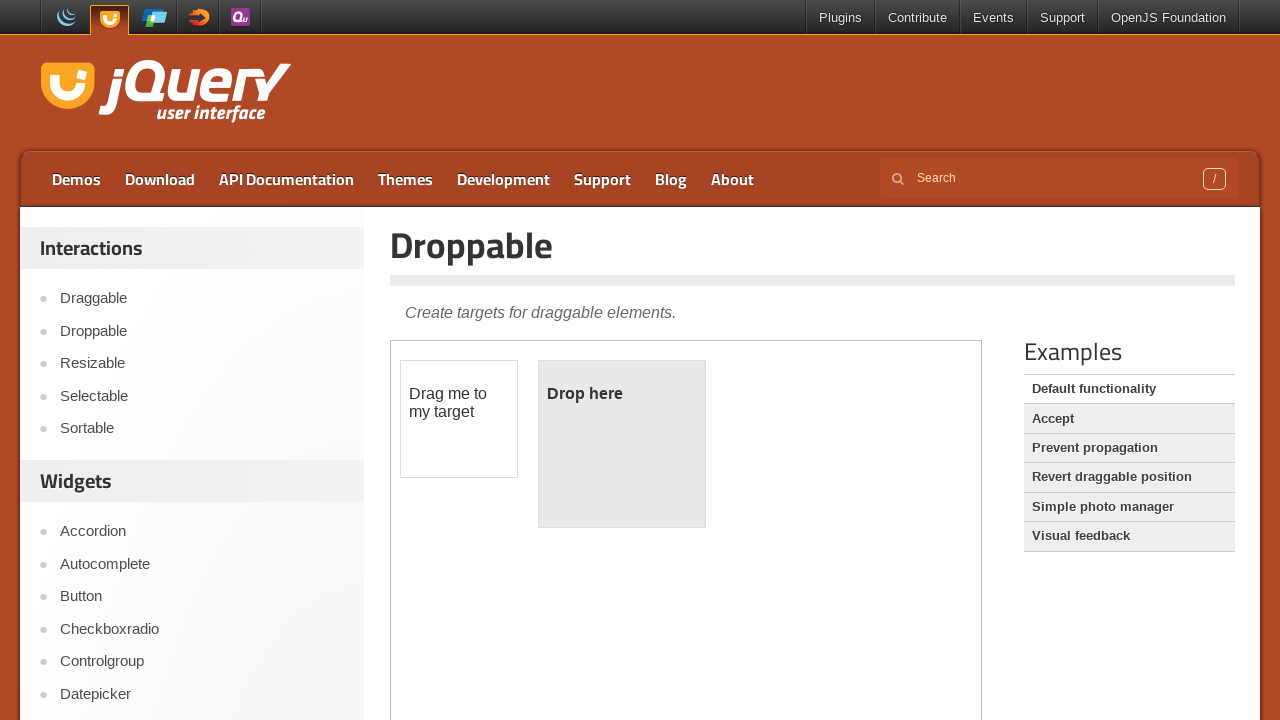

Retrieved list of frames from page
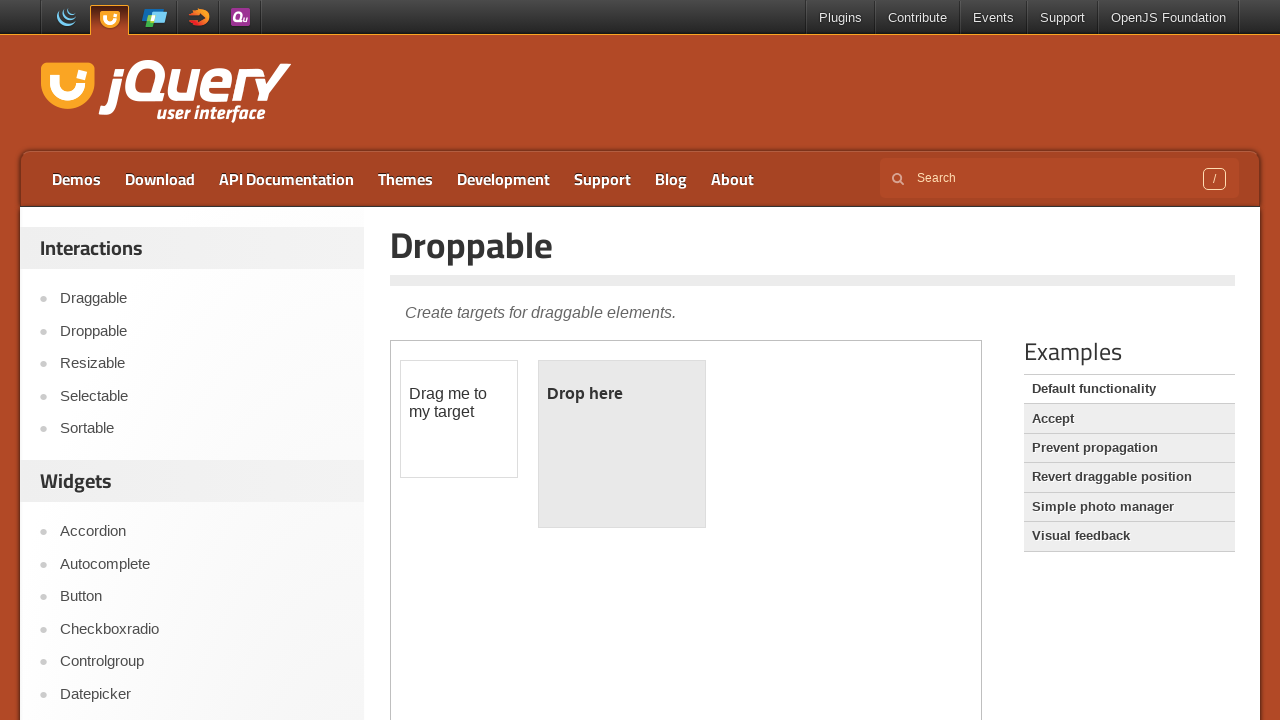

Selected iframe containing drag-drop demo
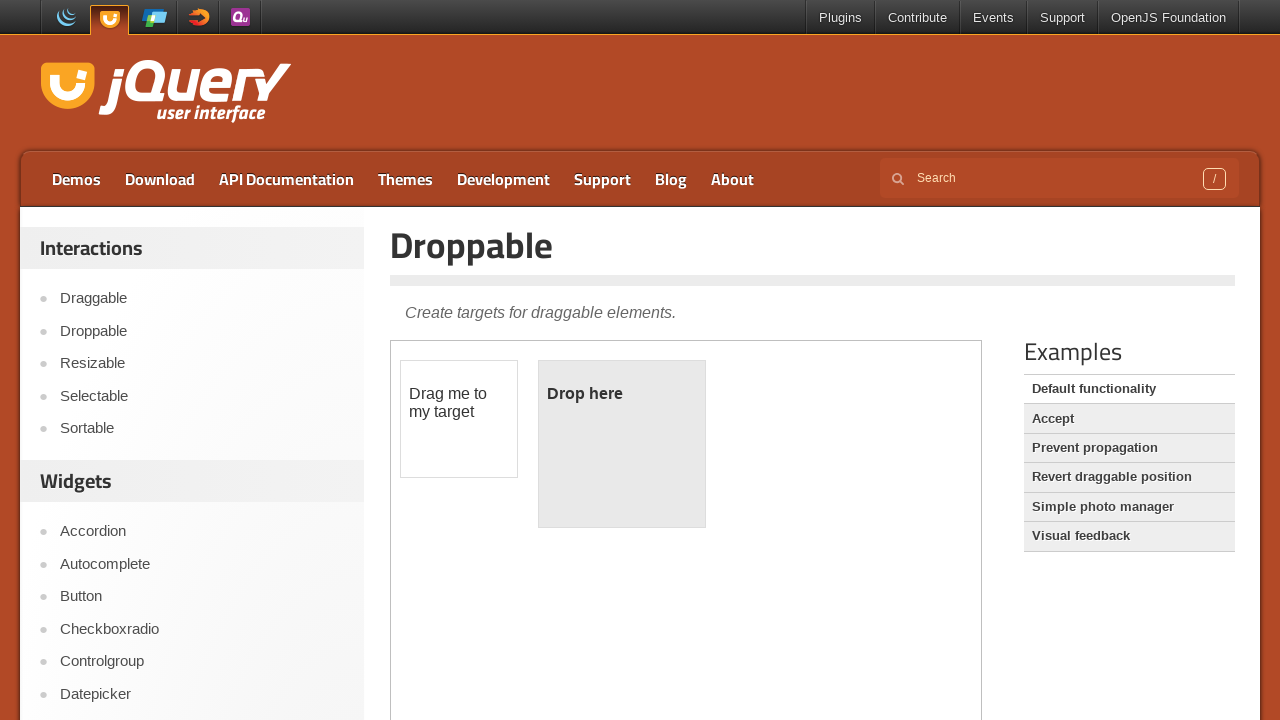

Located draggable element with id 'draggable'
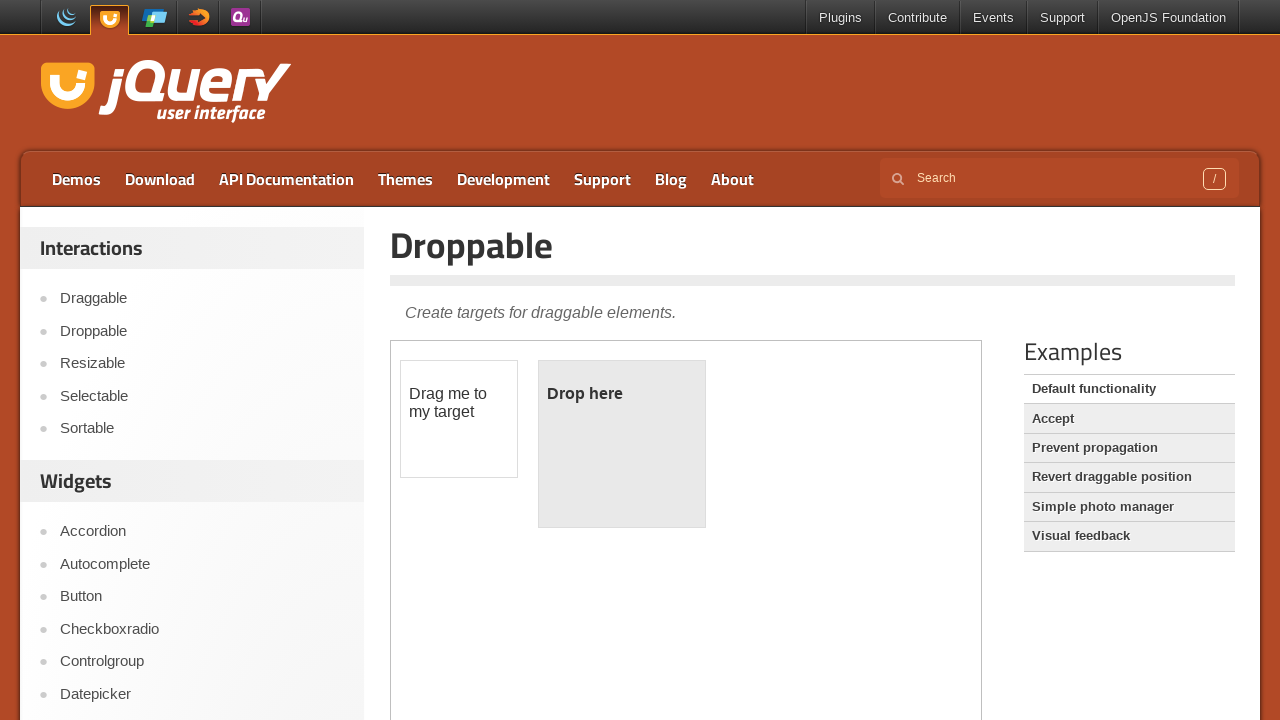

Located droppable target element with id 'droppable'
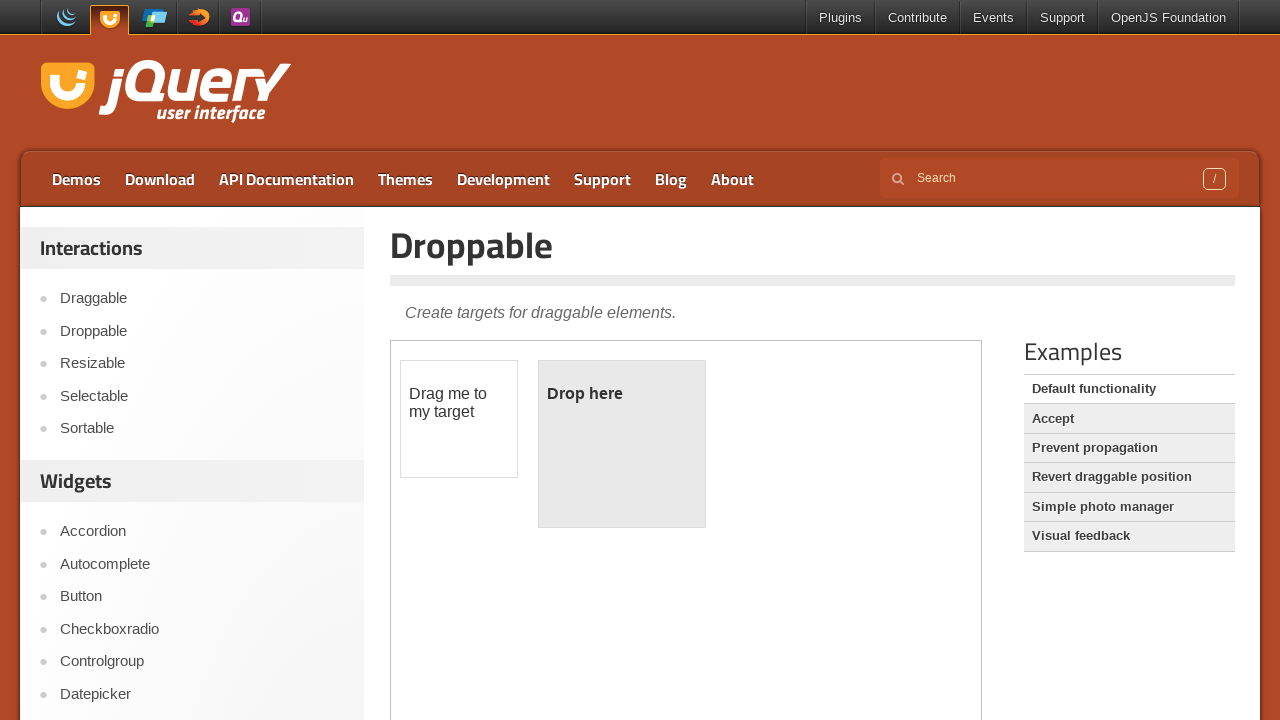

Dragged element from draggable to droppable target at (622, 444)
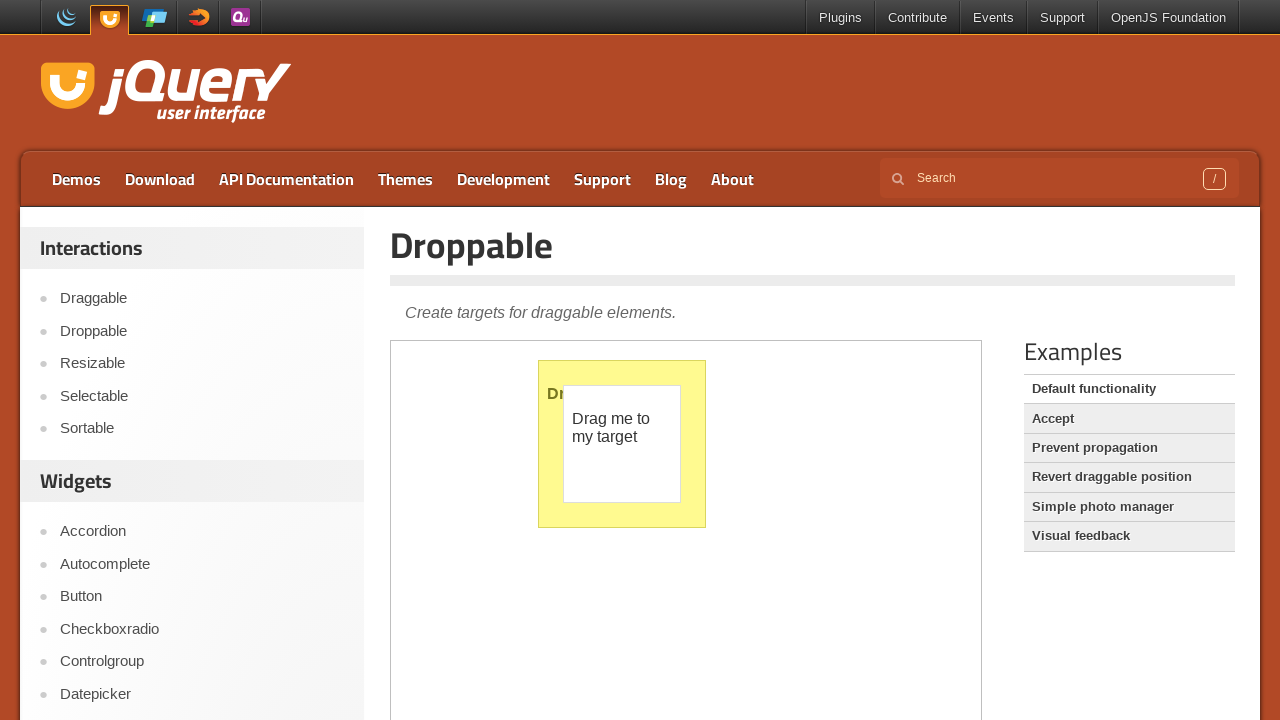

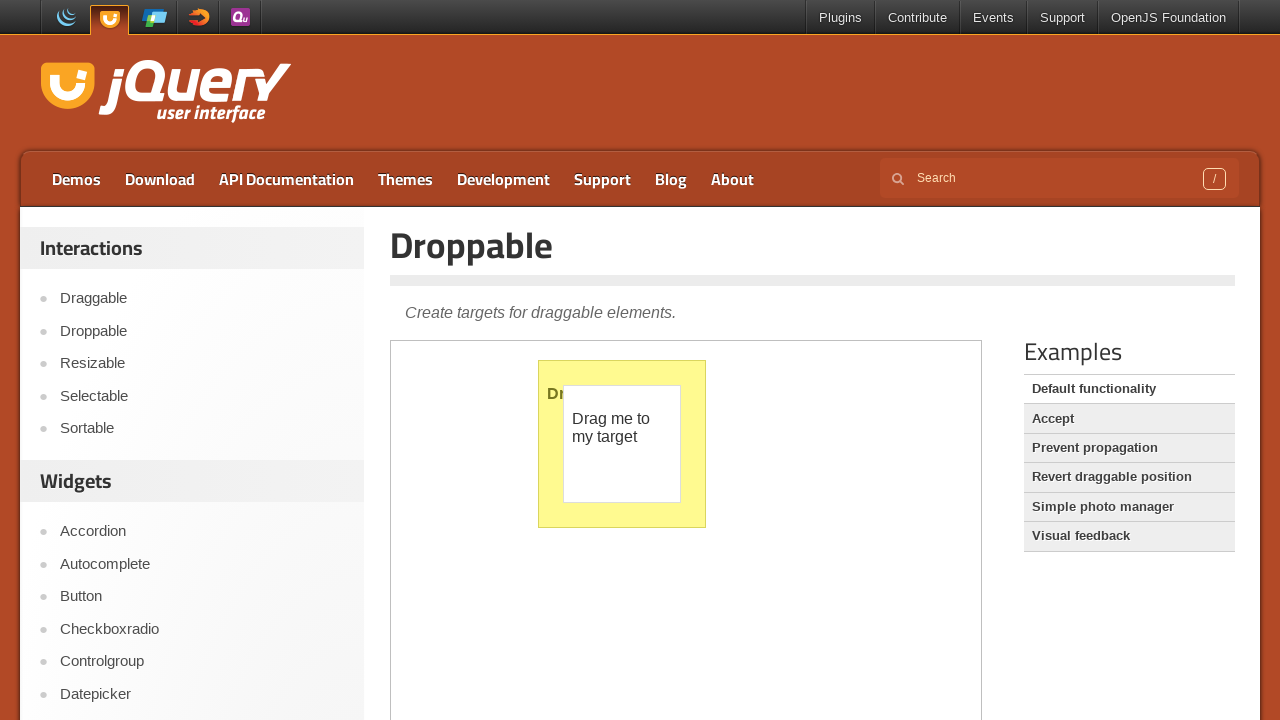